Tests mouse hover functionality by hovering over a button and clicking the "Reload" option from the dropdown menu

Starting URL: https://rahulshettyacademy.com/AutomationPractice/

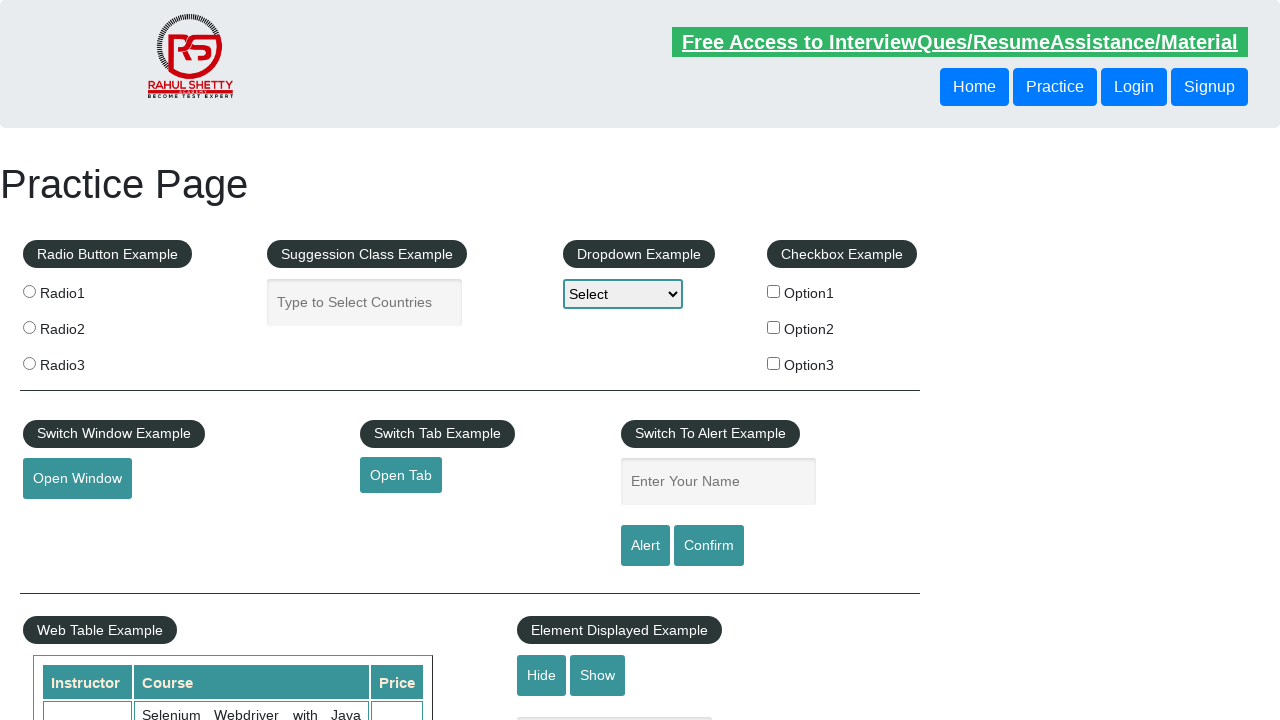

Hovered over the mouse hover button at (83, 361) on #mousehover
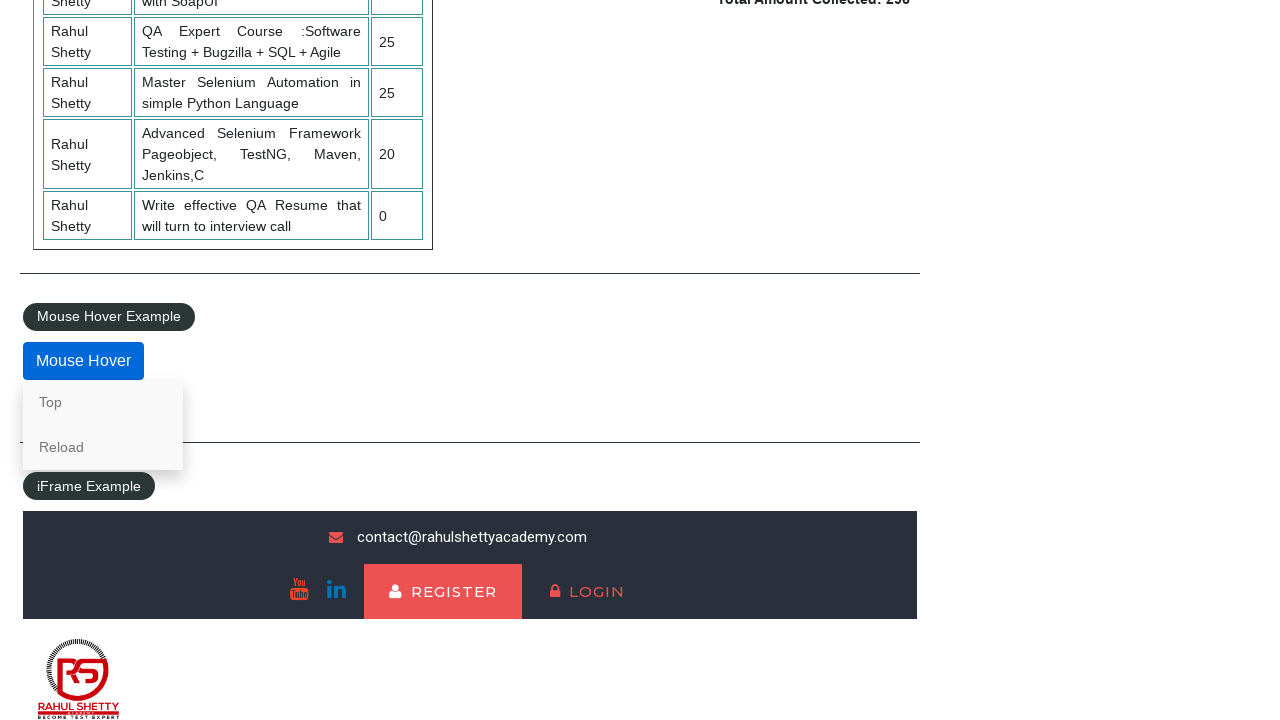

Clicked the 'Reload' option from the dropdown menu at (103, 447) on a:text('Reload')
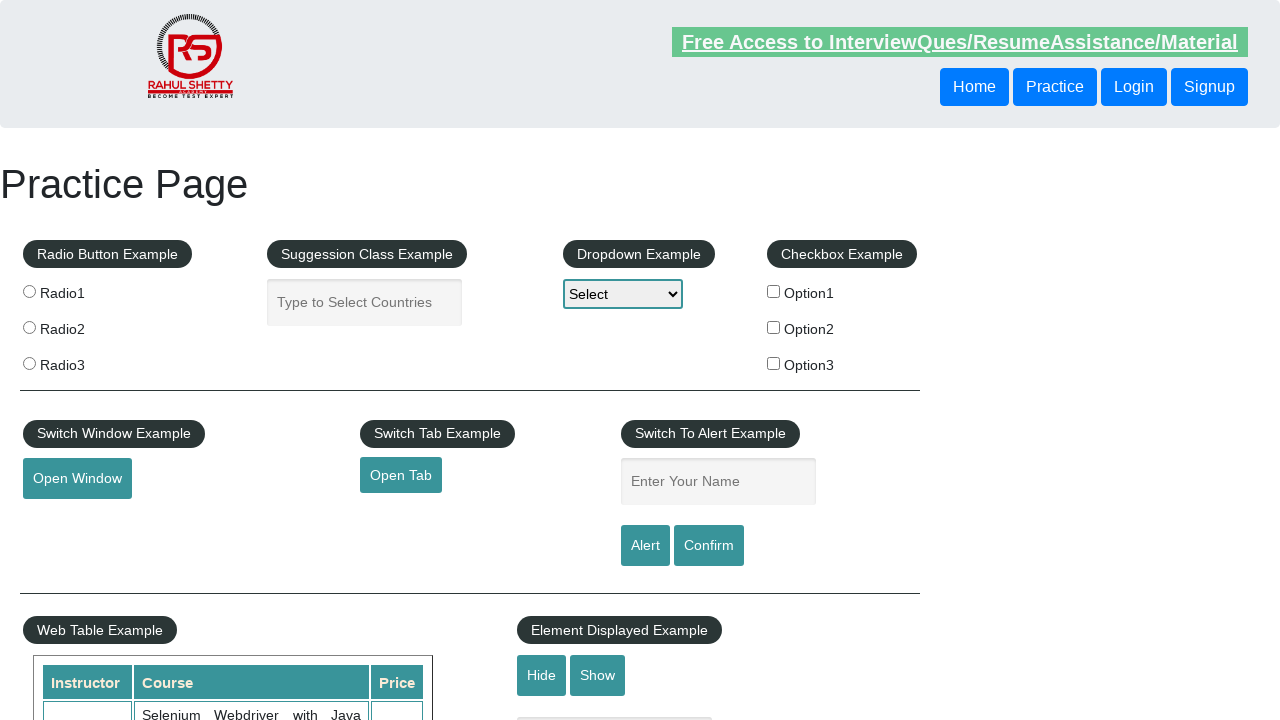

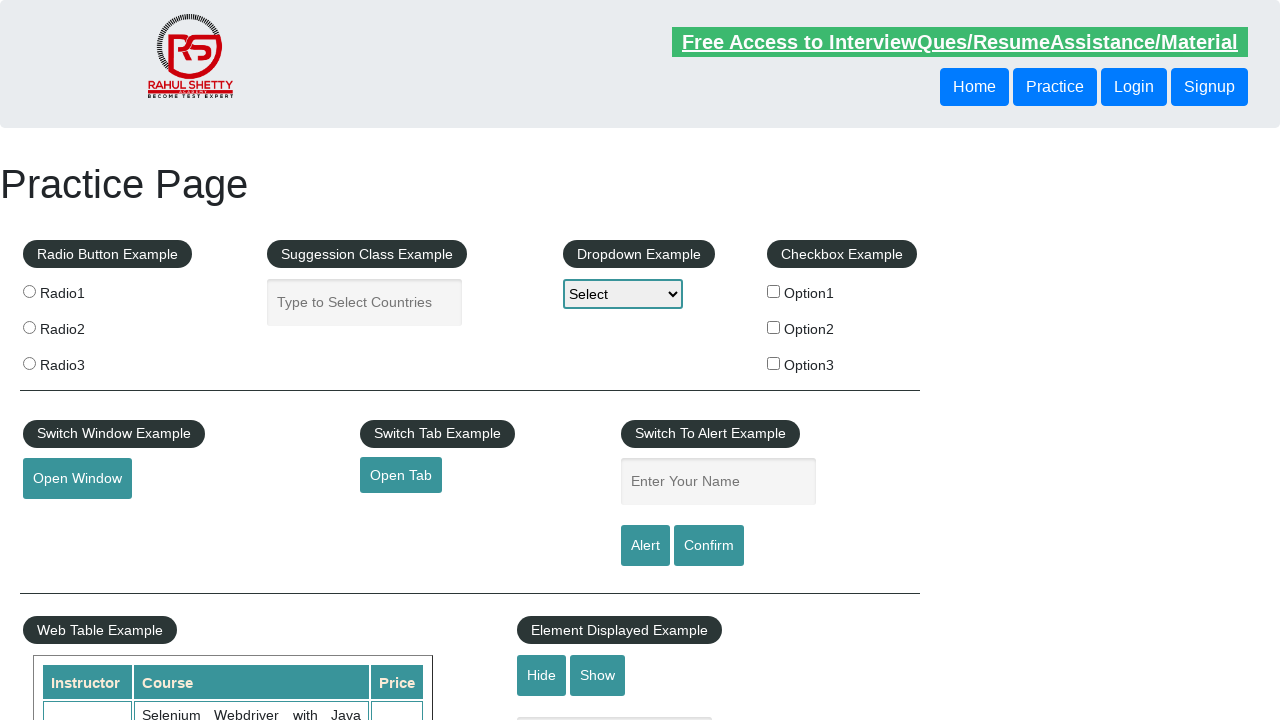